Navigates to BookMyShow India website and maximizes the browser window to verify the page loads correctly

Starting URL: https://in.bookmyshow.com/

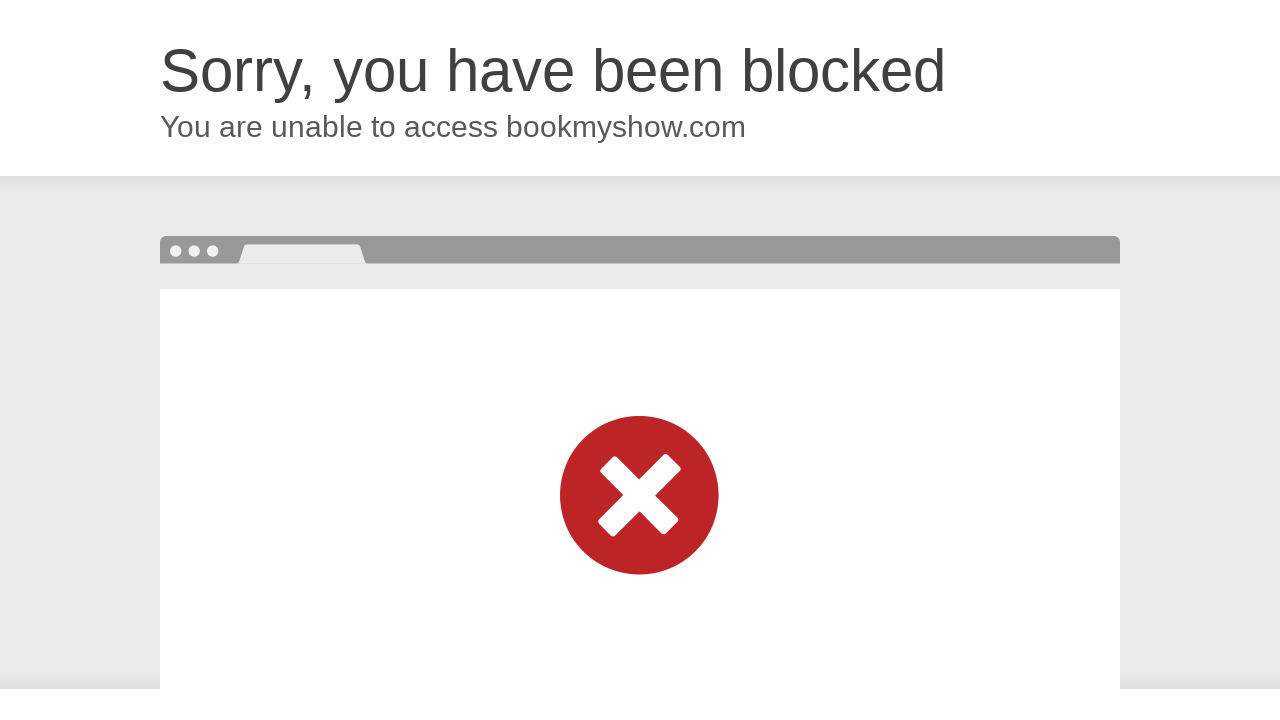

Set viewport size to 1920x1080 to maximize browser window
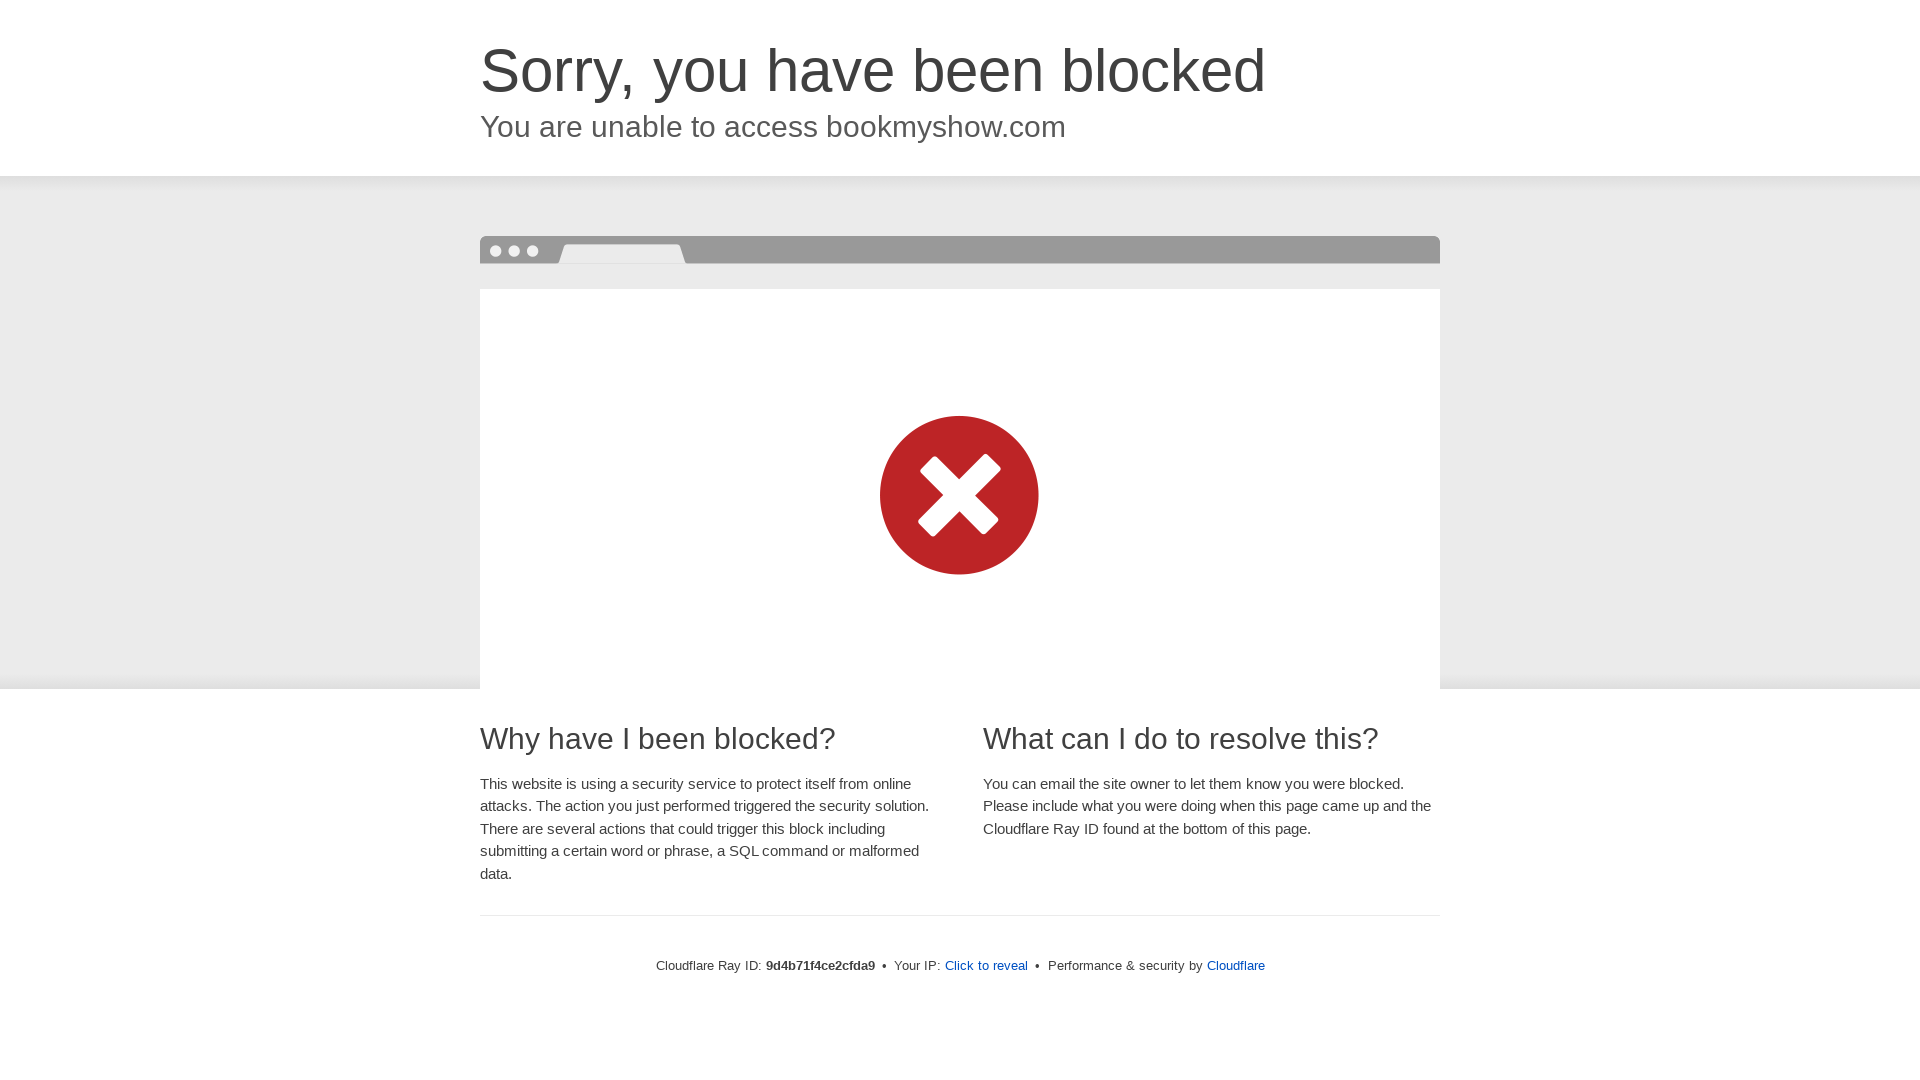

BookMyShow India website page loaded successfully with network idle state
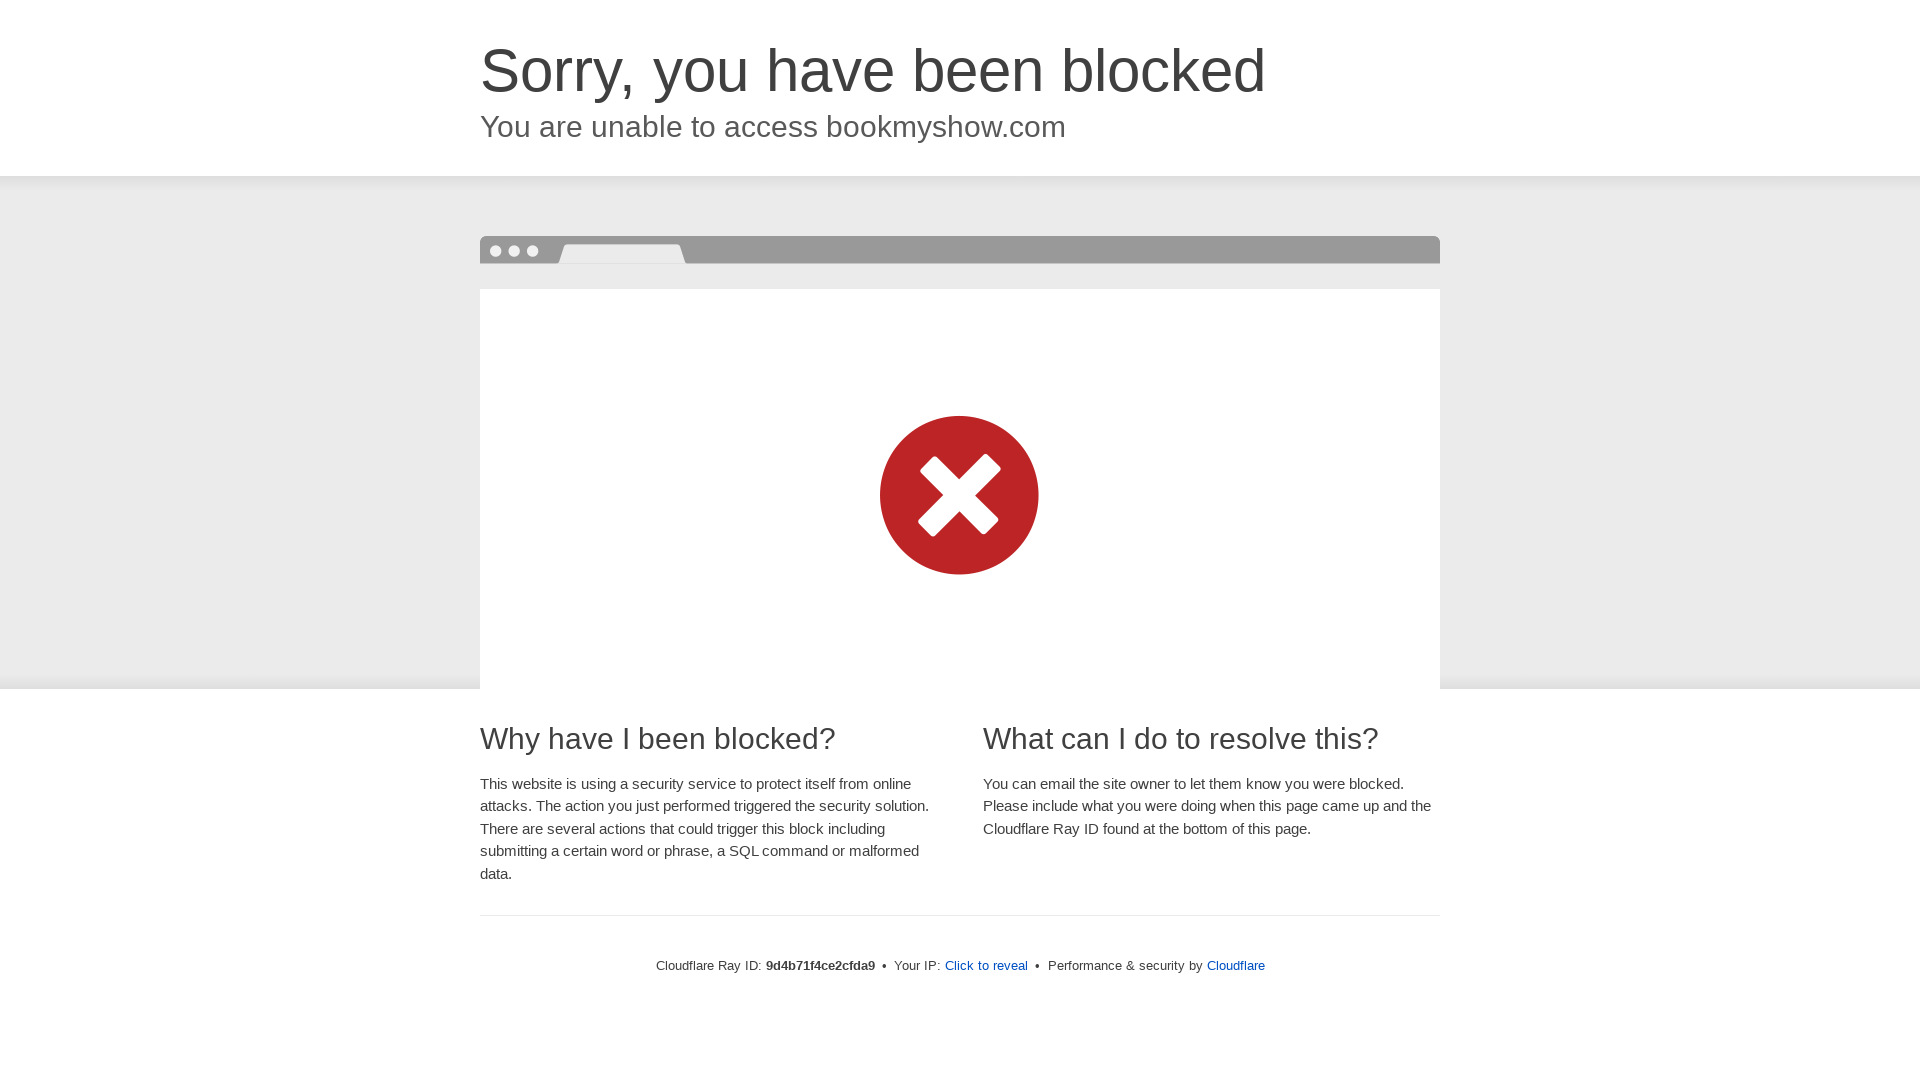

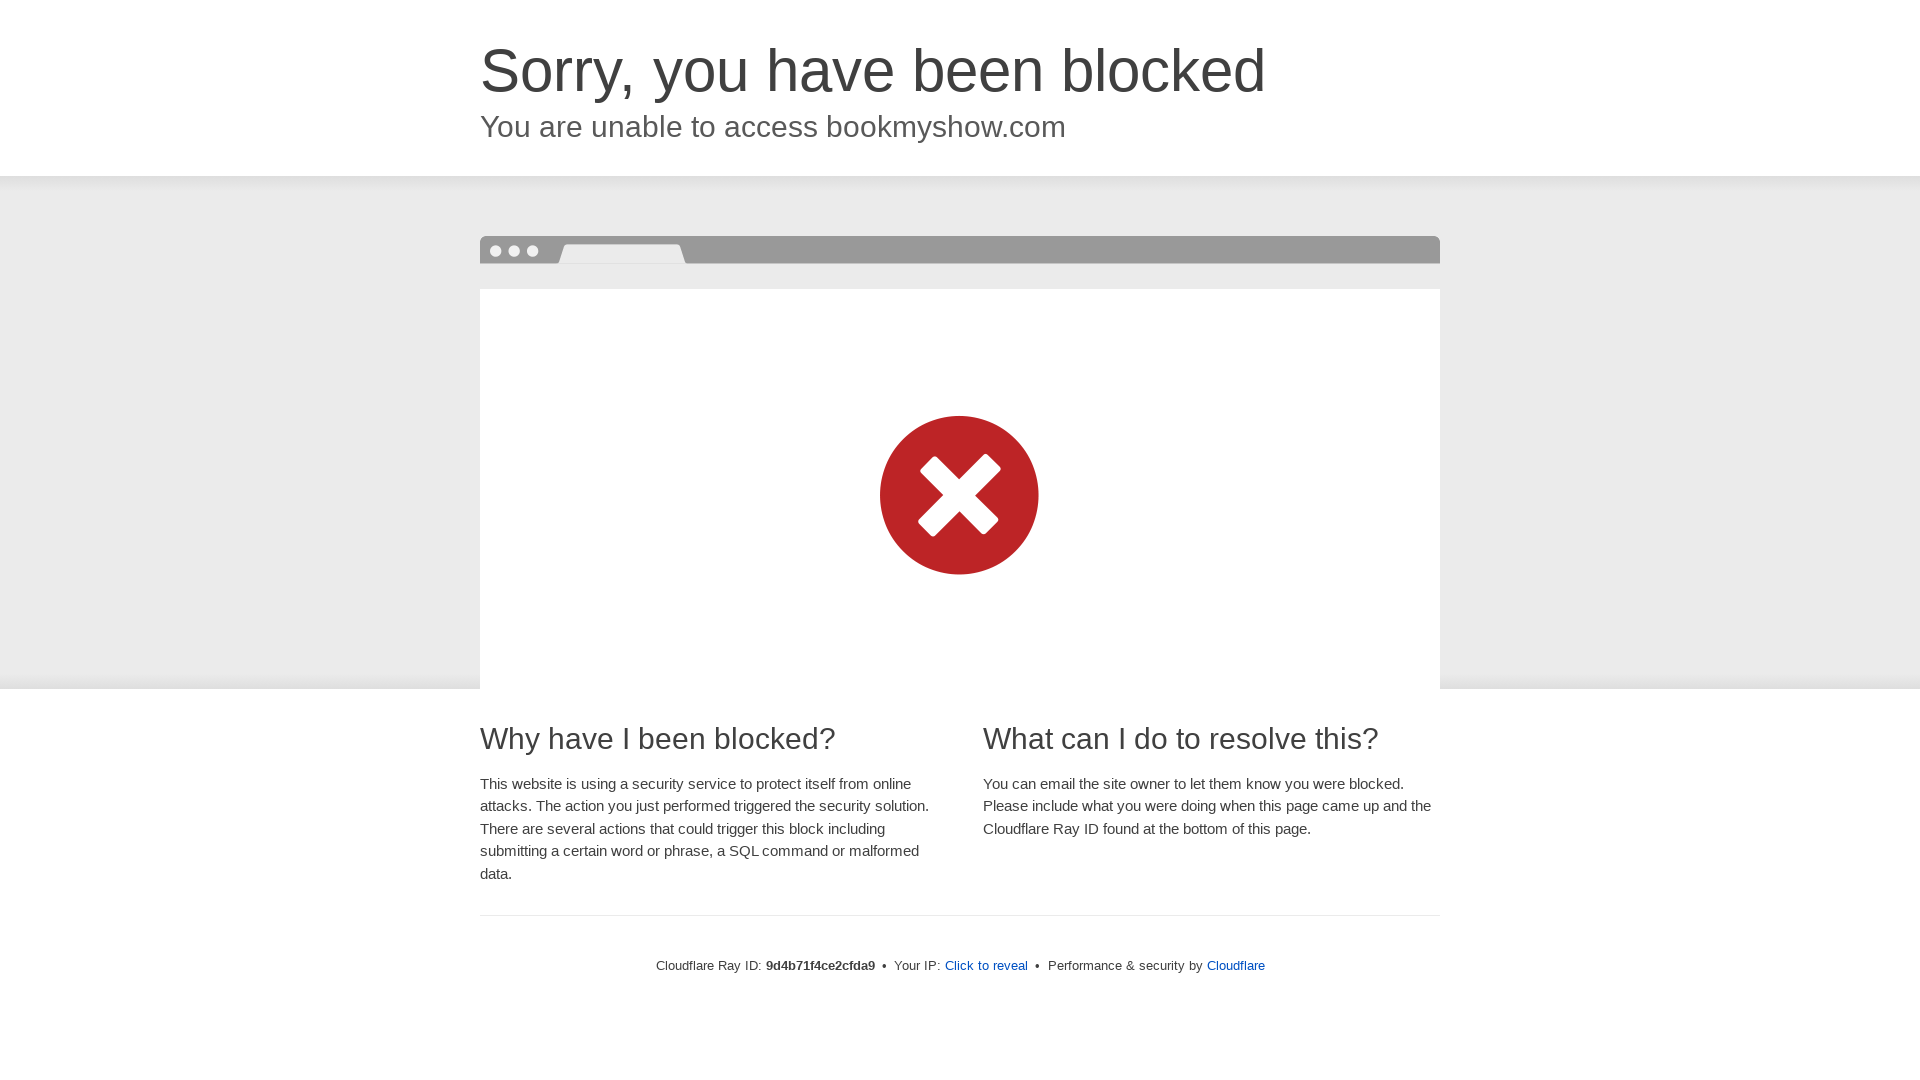